Tests marking individual items as complete by clicking their checkboxes

Starting URL: https://demo.playwright.dev/todomvc

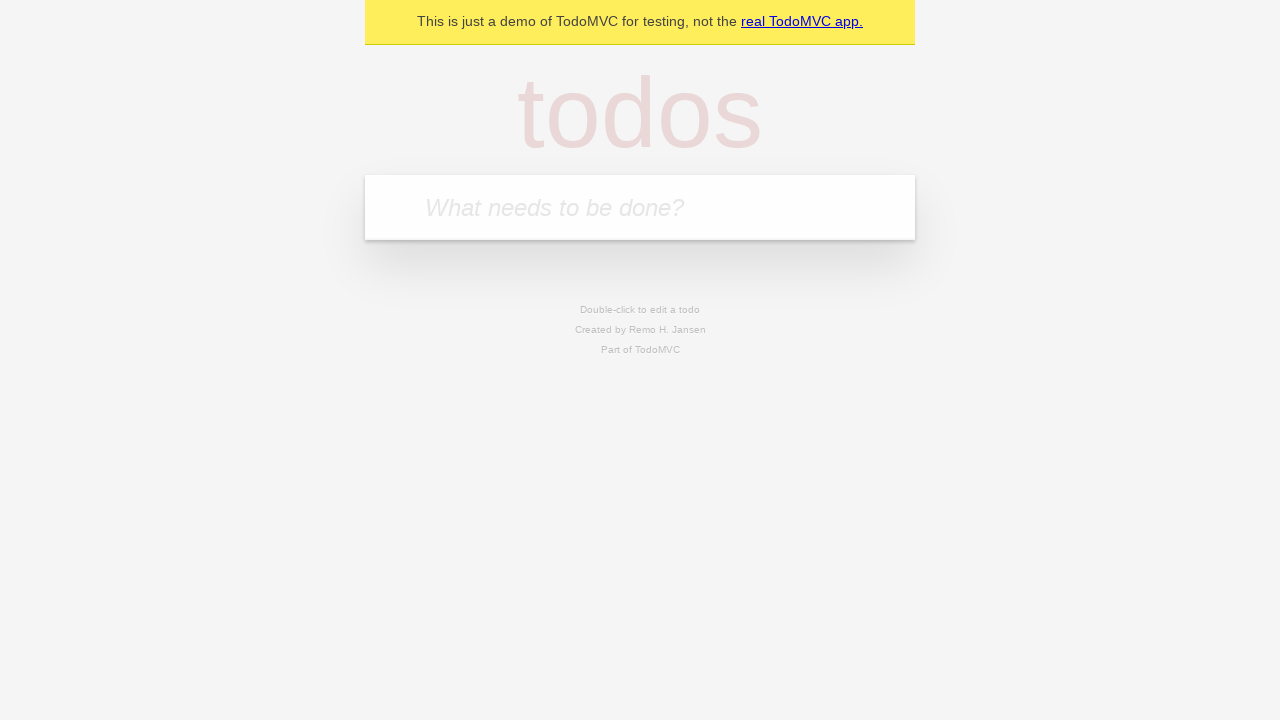

Filled todo input with 'buy some cheese' on internal:attr=[placeholder="What needs to be done?"i]
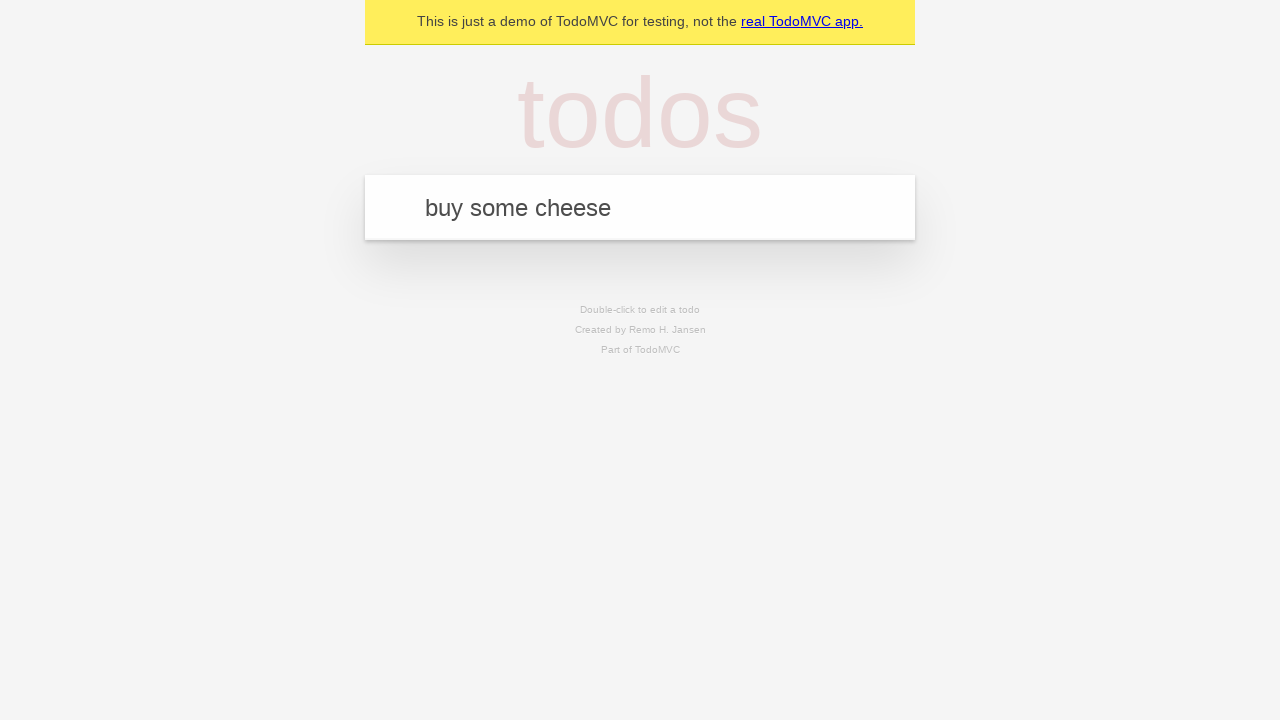

Pressed Enter to create first todo item on internal:attr=[placeholder="What needs to be done?"i]
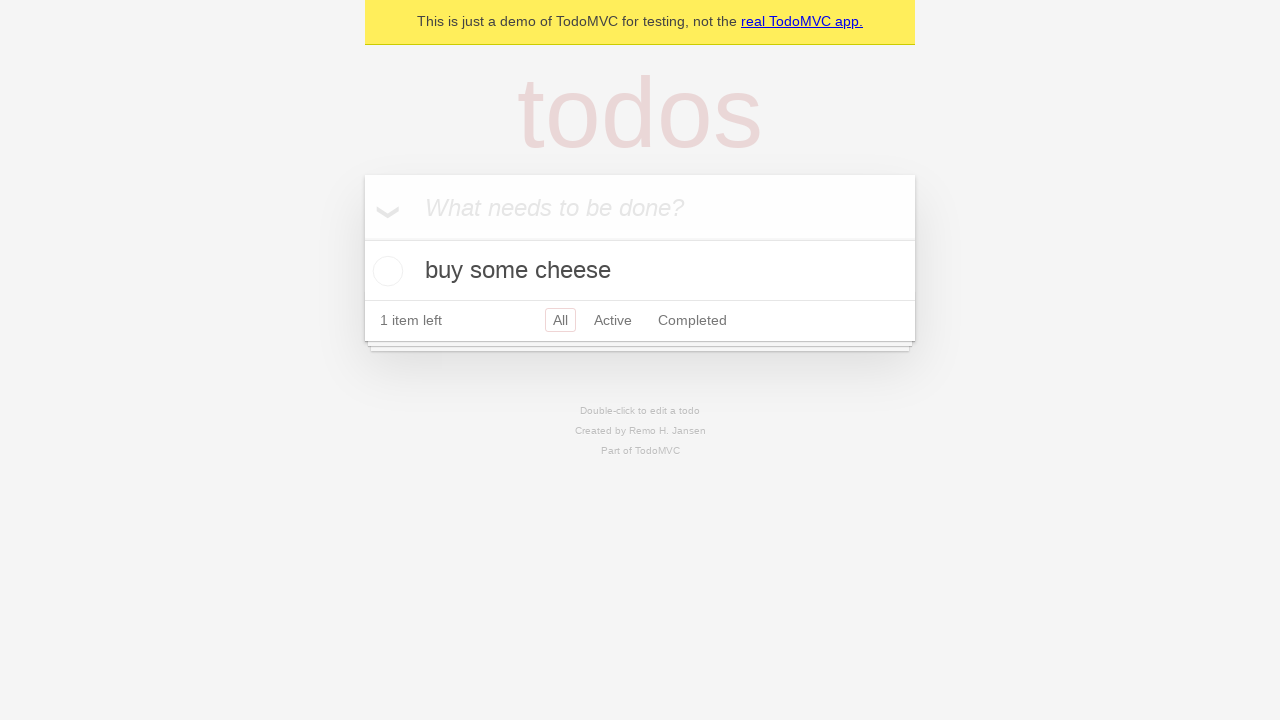

Filled todo input with 'feed the cat' on internal:attr=[placeholder="What needs to be done?"i]
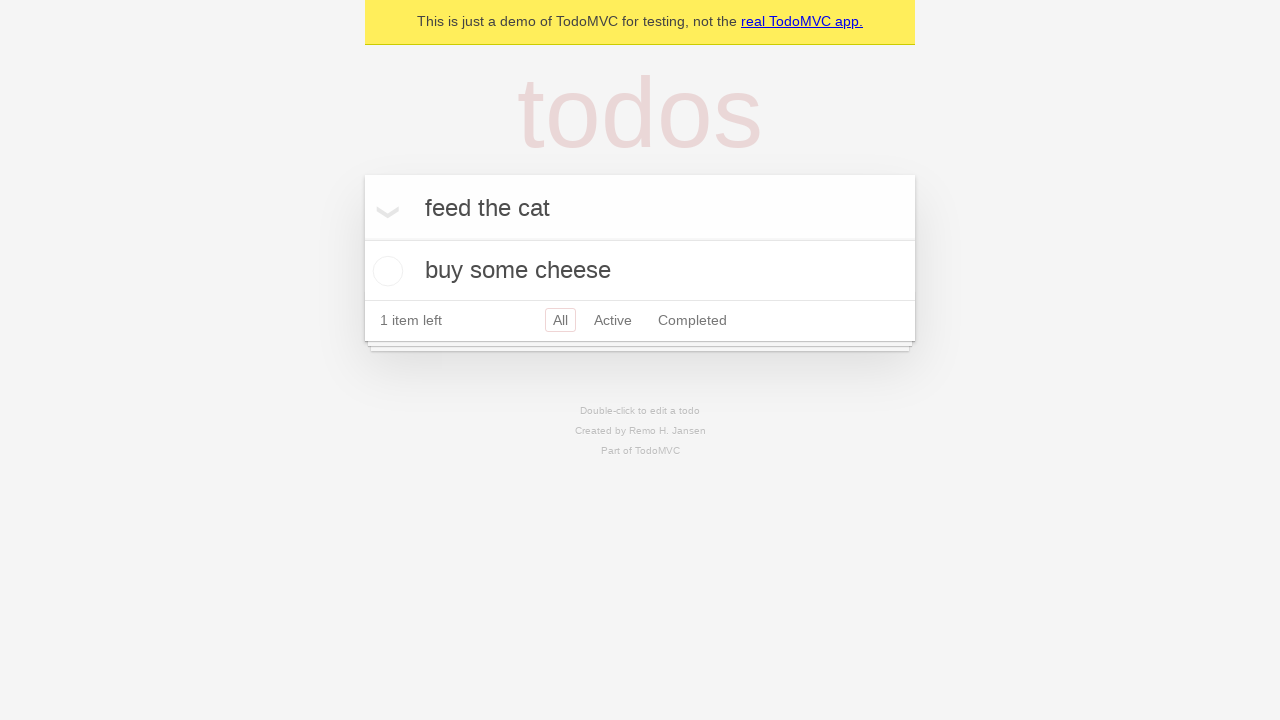

Pressed Enter to create second todo item on internal:attr=[placeholder="What needs to be done?"i]
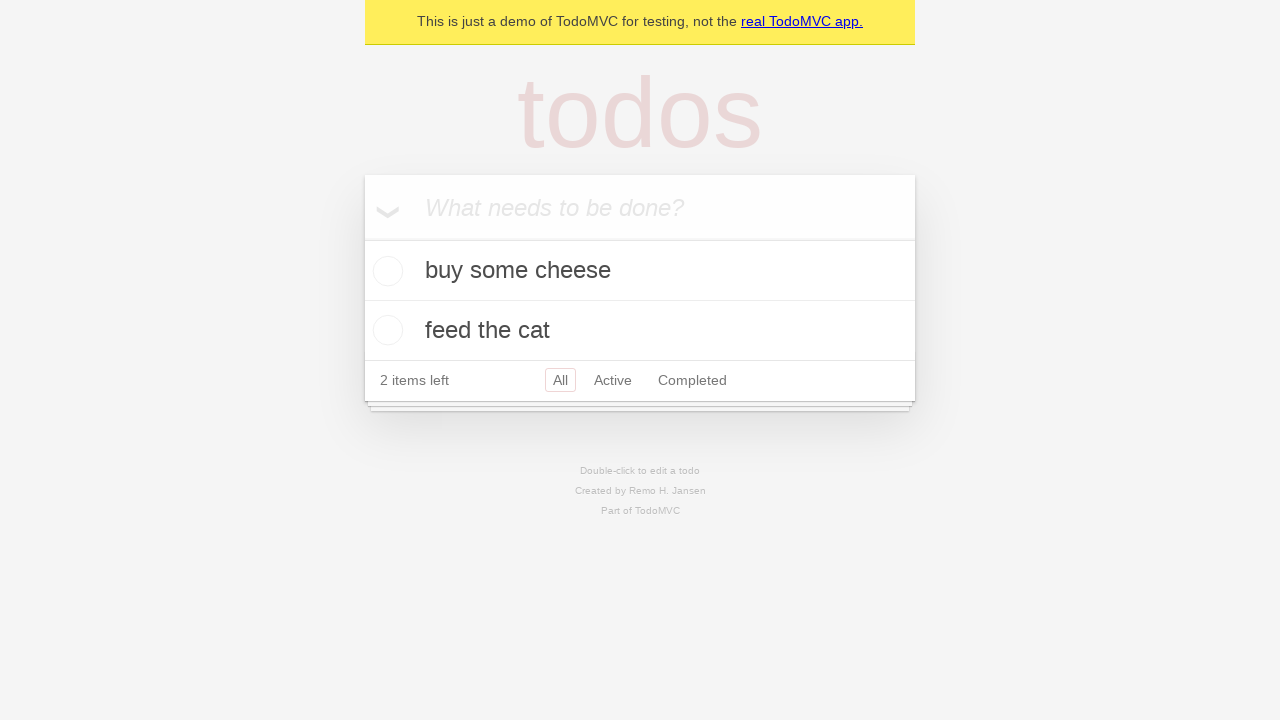

Clicked checkbox to mark first item 'buy some cheese' as complete at (385, 271) on internal:testid=[data-testid="todo-item"s] >> nth=0 >> internal:role=checkbox
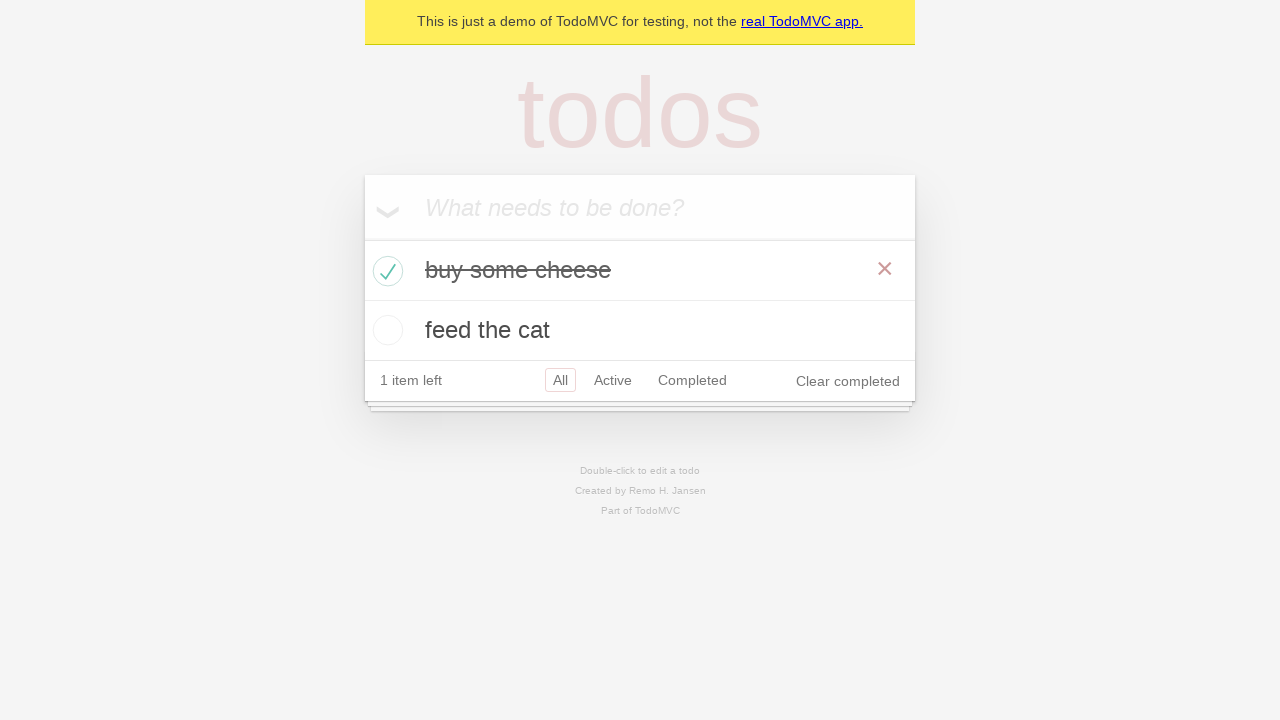

Clicked checkbox to mark second item 'feed the cat' as complete at (385, 330) on internal:testid=[data-testid="todo-item"s] >> nth=1 >> internal:role=checkbox
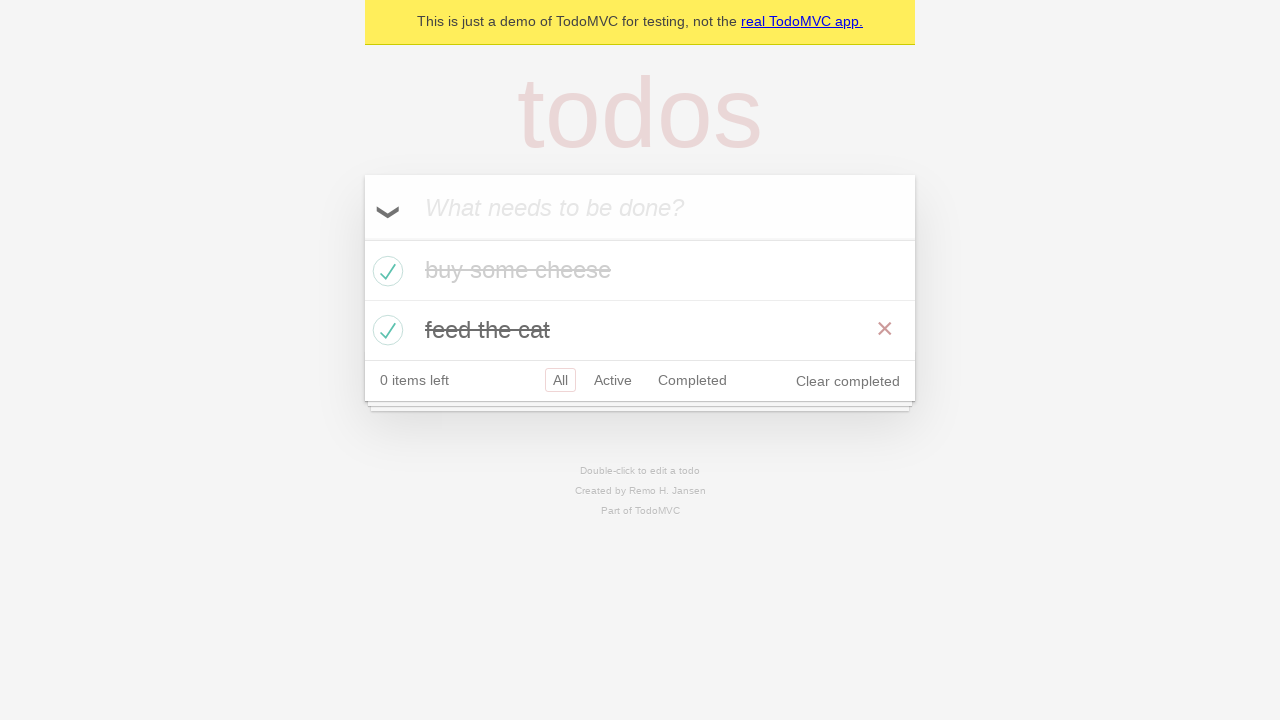

Verified that todo items are marked with completed class
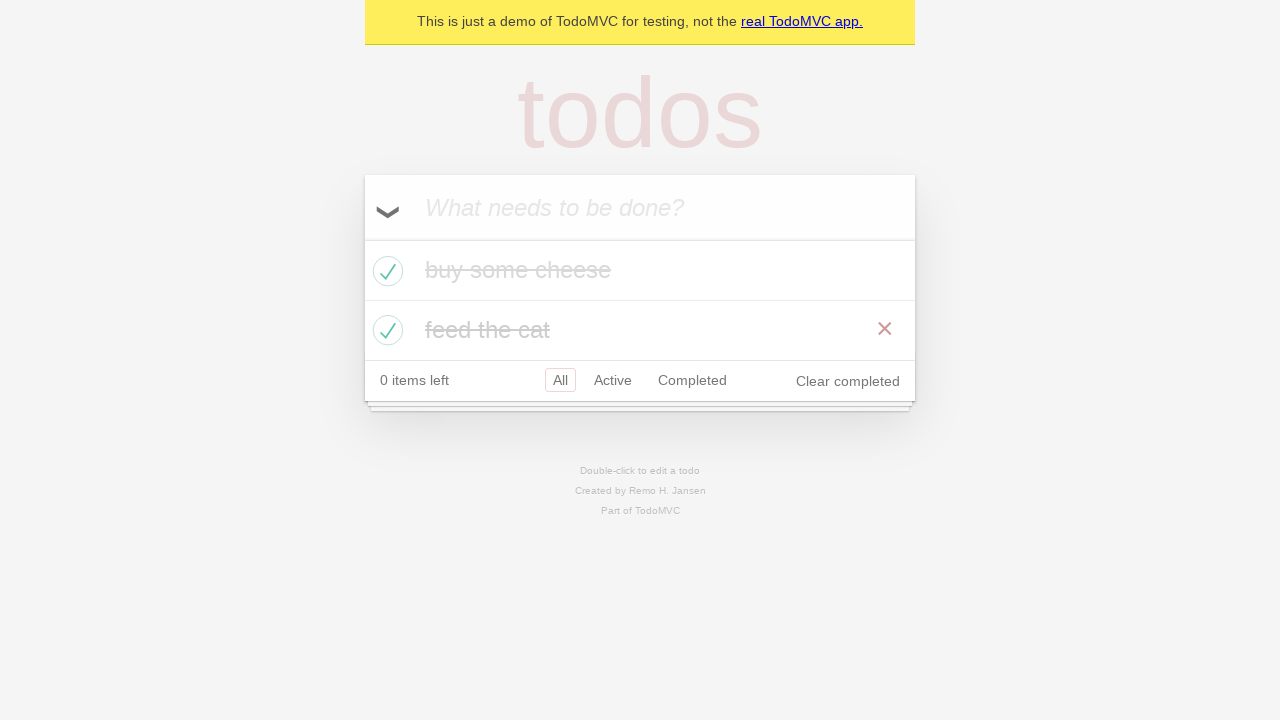

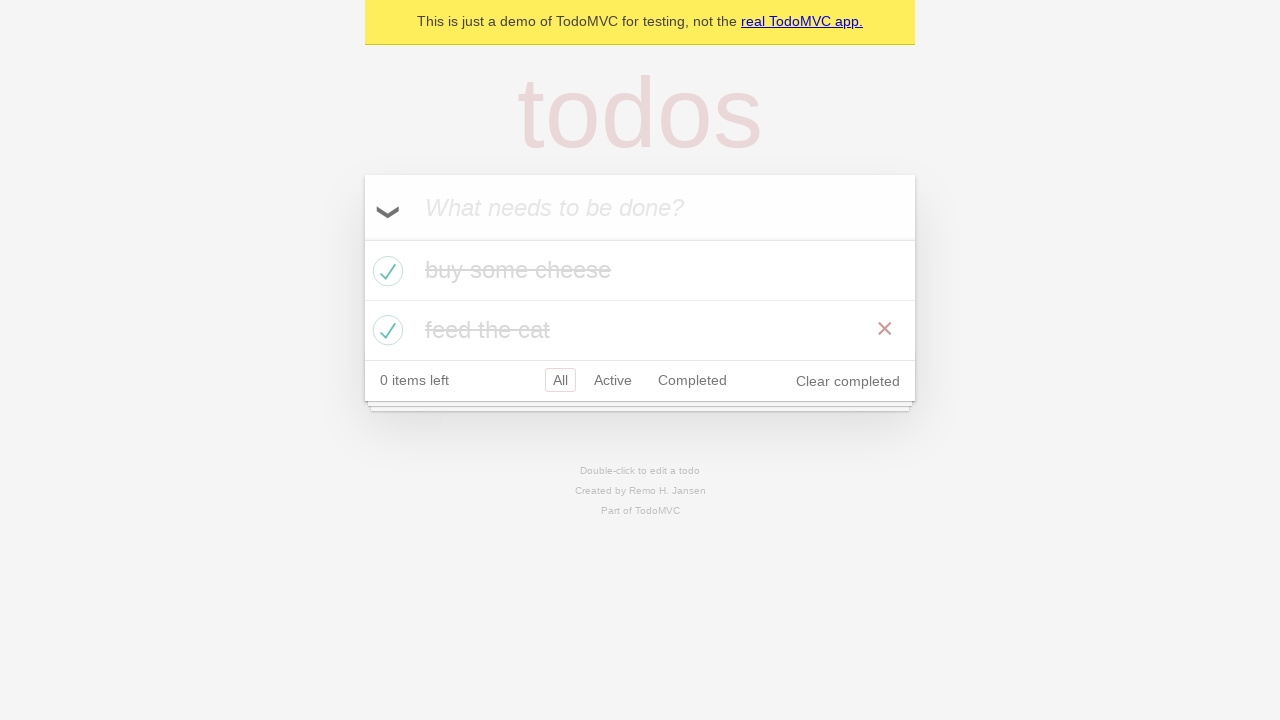